Tests basic browser navigation commands by navigating to Trello, then using back, forward, and refresh actions

Starting URL: https://trello.com

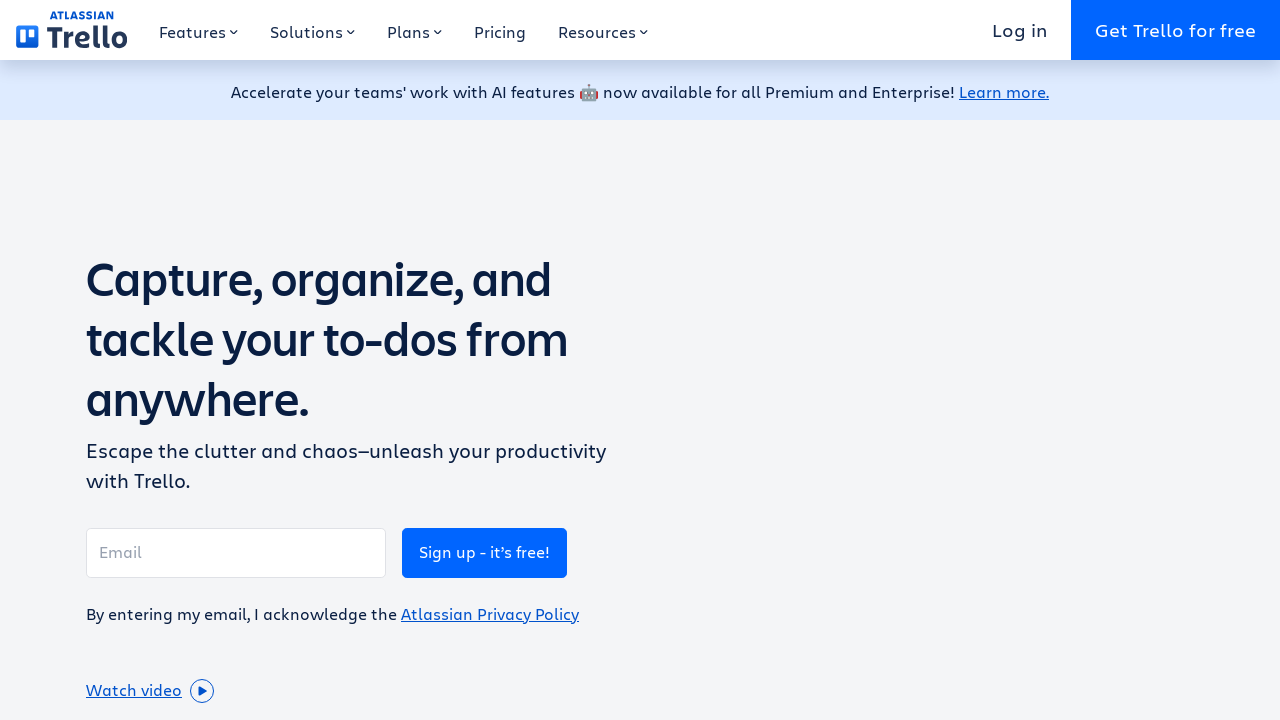

Navigated to Trello homepage
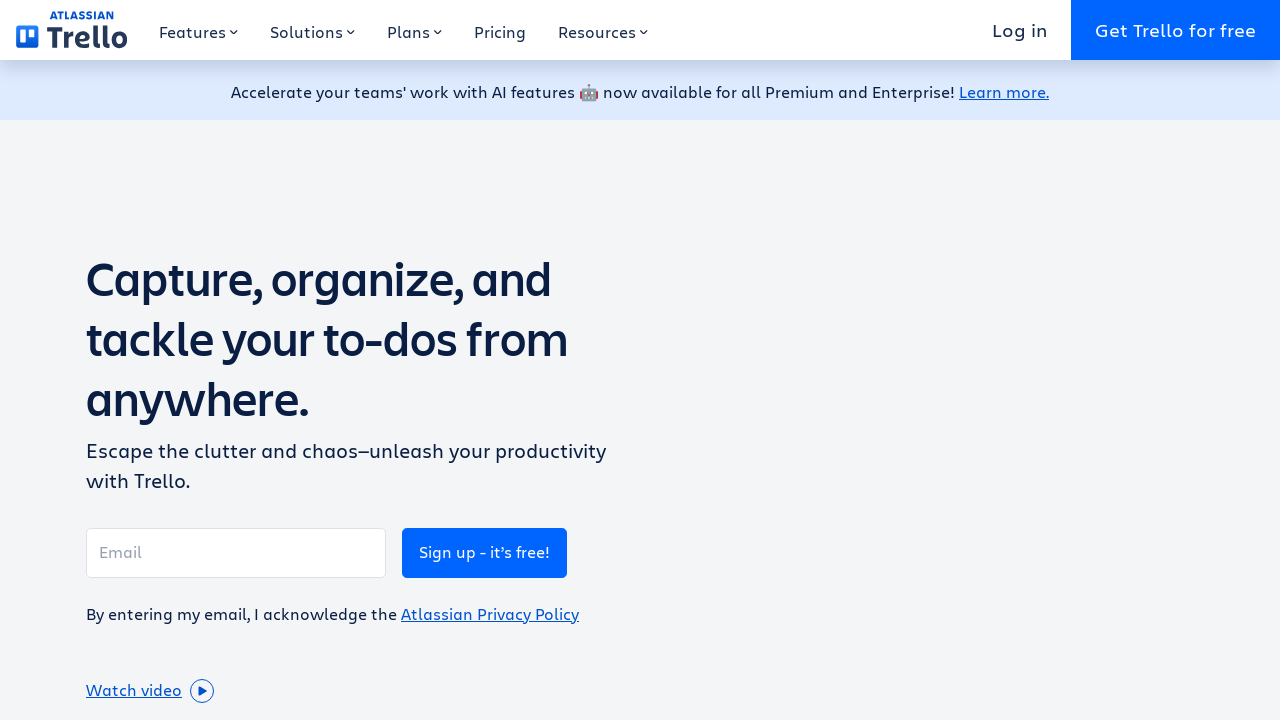

Navigated back in browser history
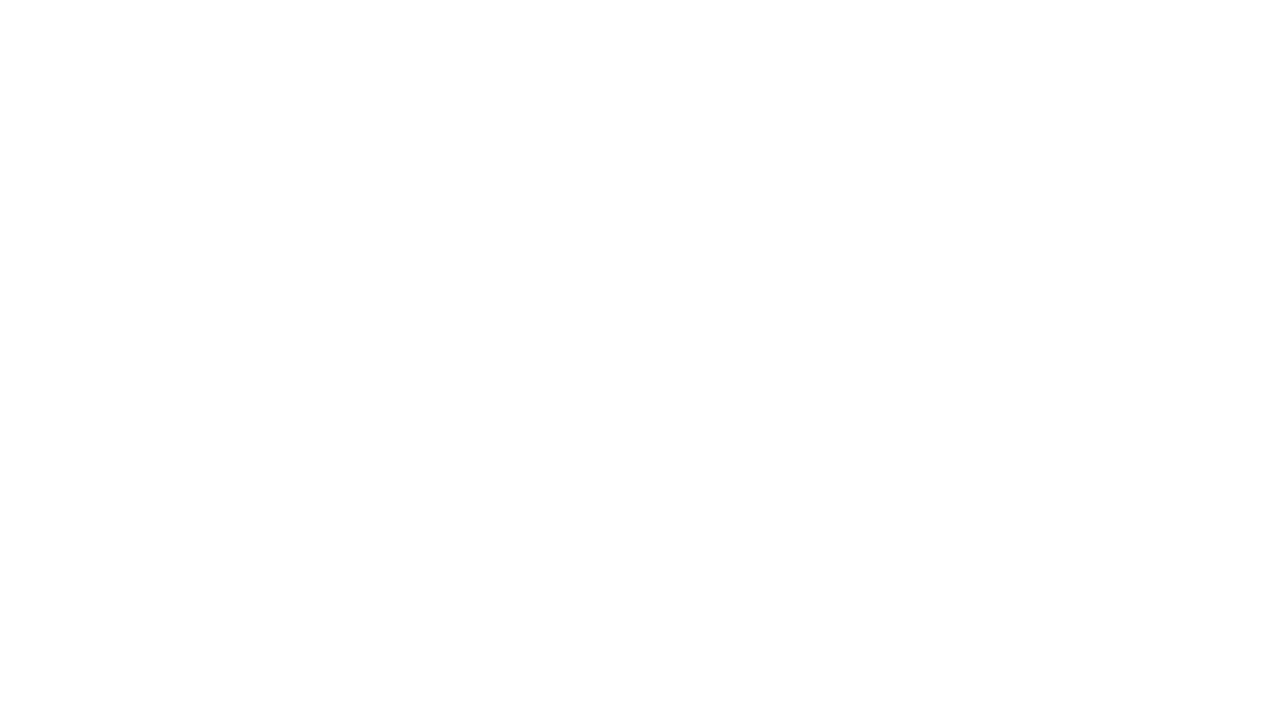

Navigated forward in browser history
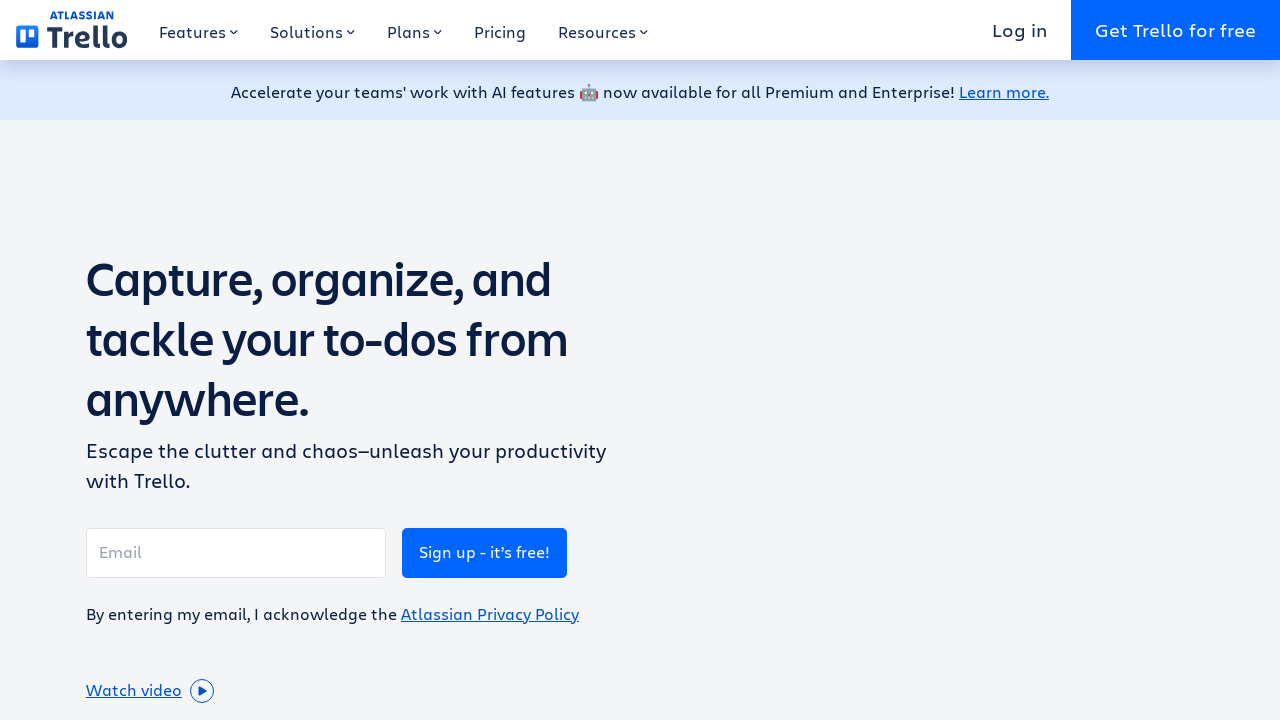

Refreshed the current page
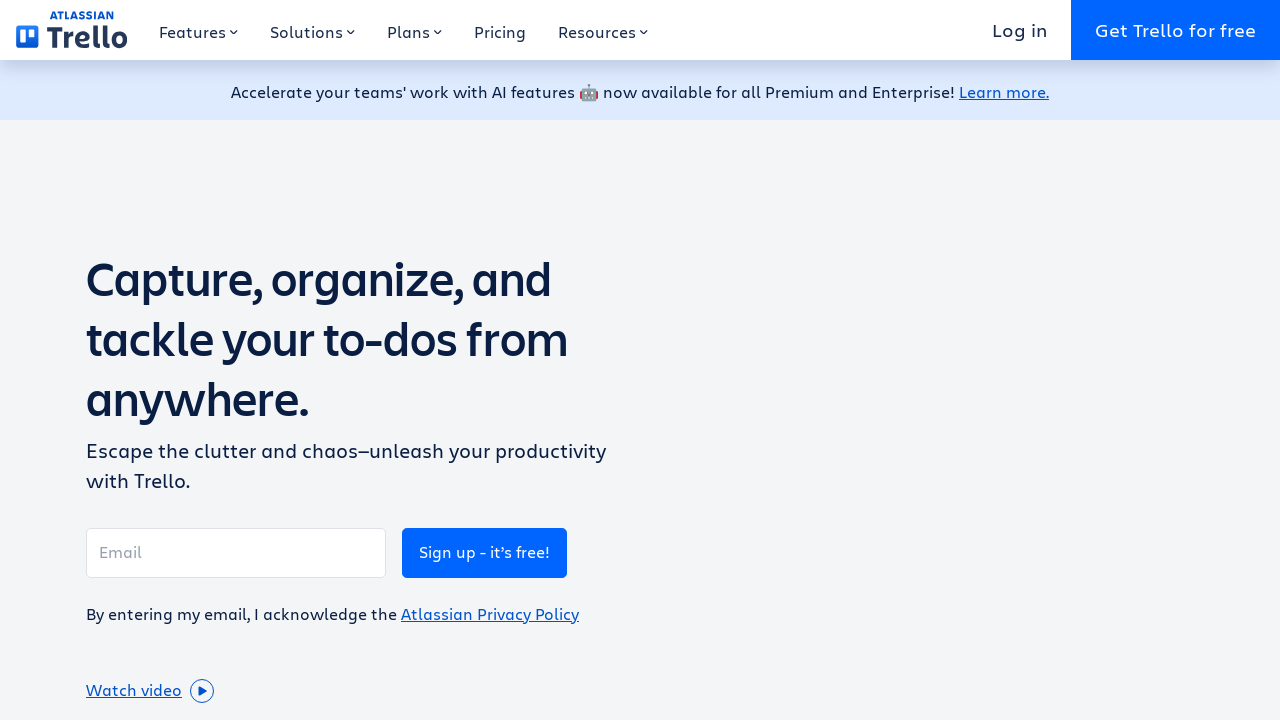

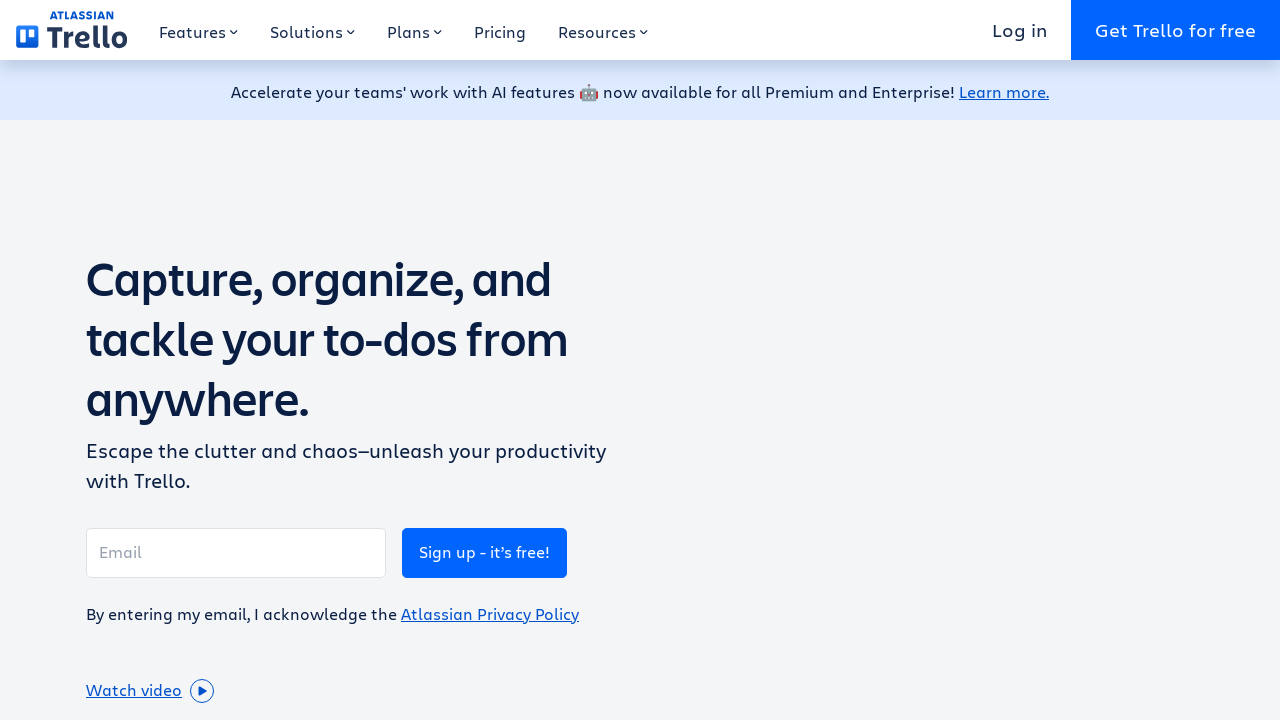